Tests filling out a practice form with personal details (first name, last name, email, gender, phone number), submitting it, and verifying the submitted data appears in a confirmation modal.

Starting URL: https://demoqa.com/automation-practice-form

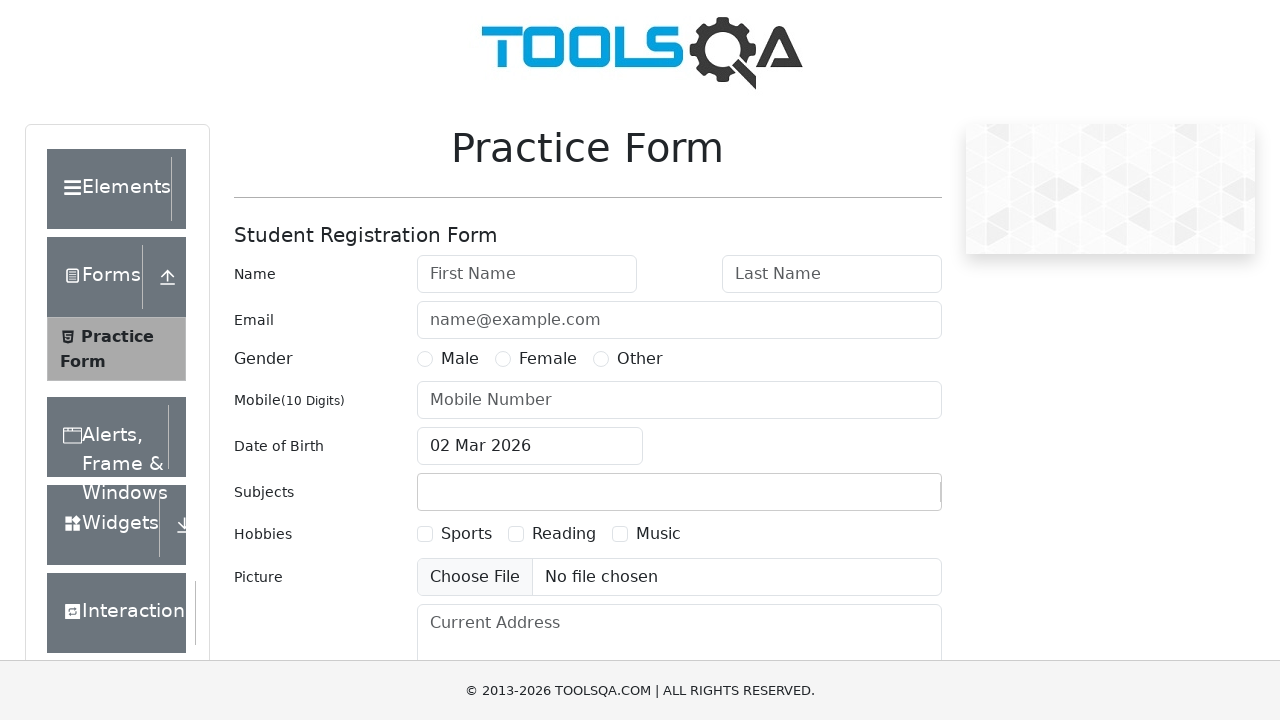

Filled first name with 'Yuliya' on #firstName
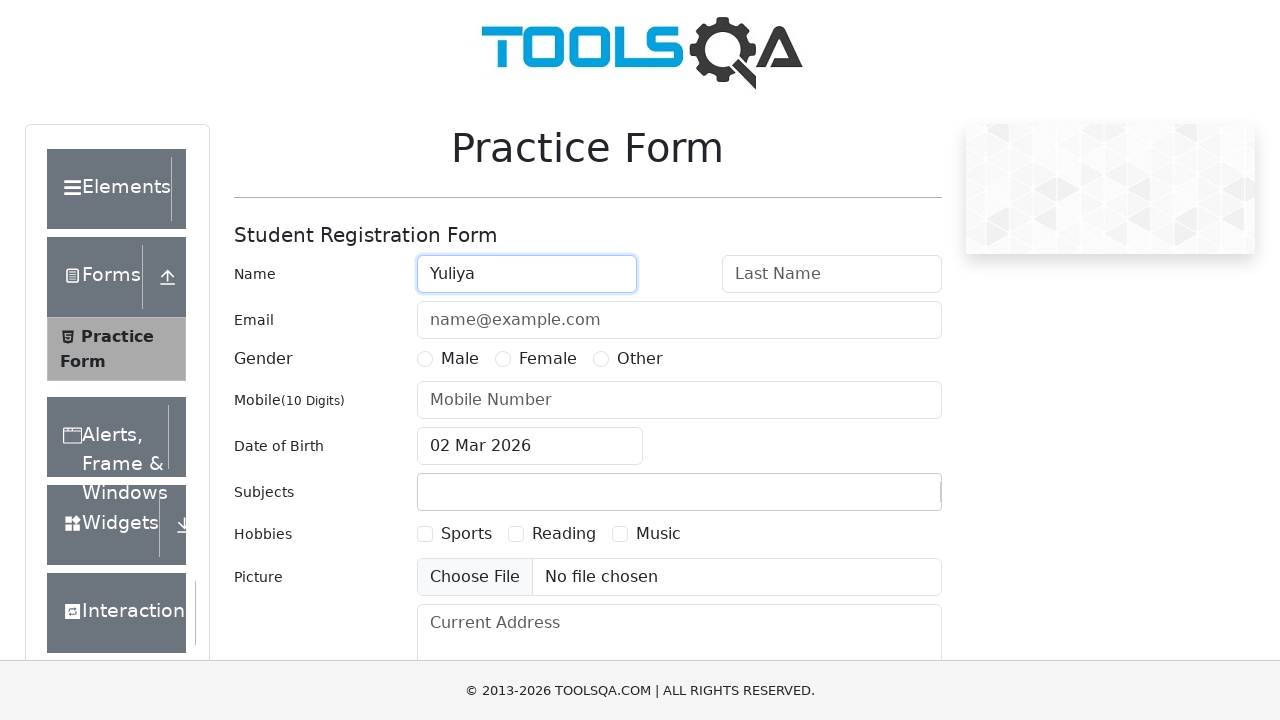

Filled last name with 'Tester' on #lastName
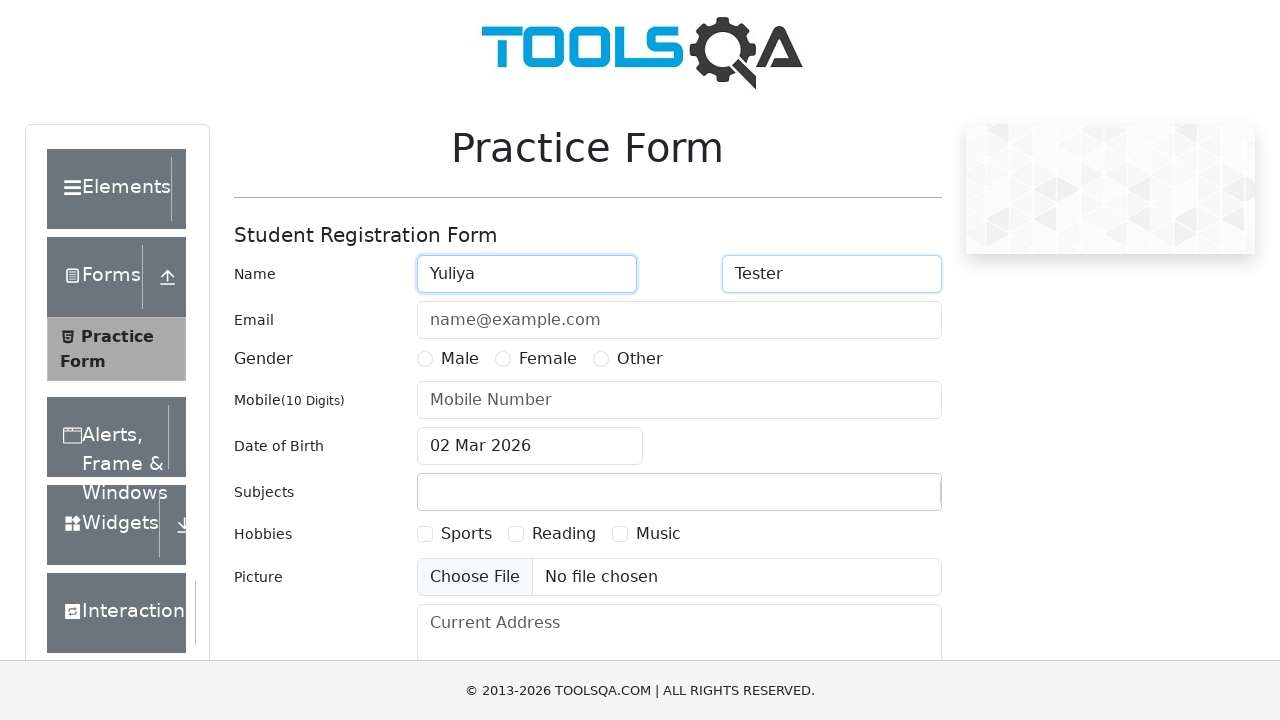

Filled email with 'ytest@gmail.com' on #userEmail
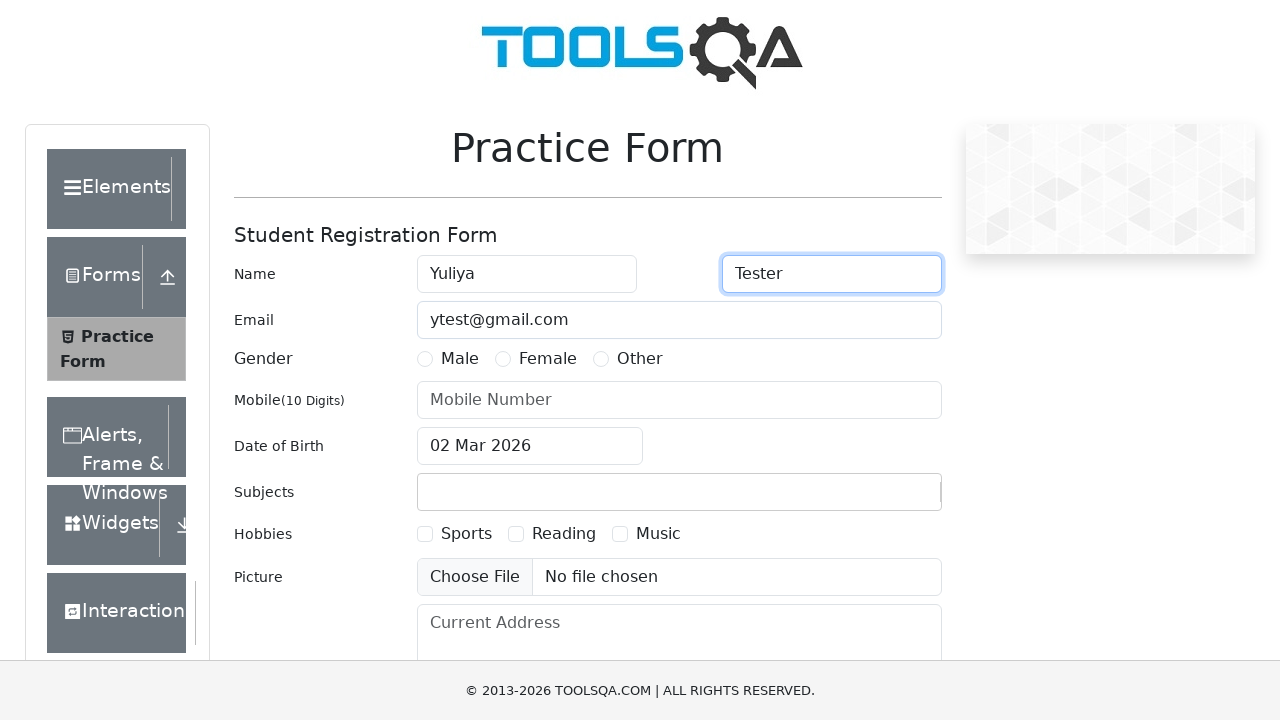

Selected Female gender option at (548, 359) on xpath=//label[text()='Female']
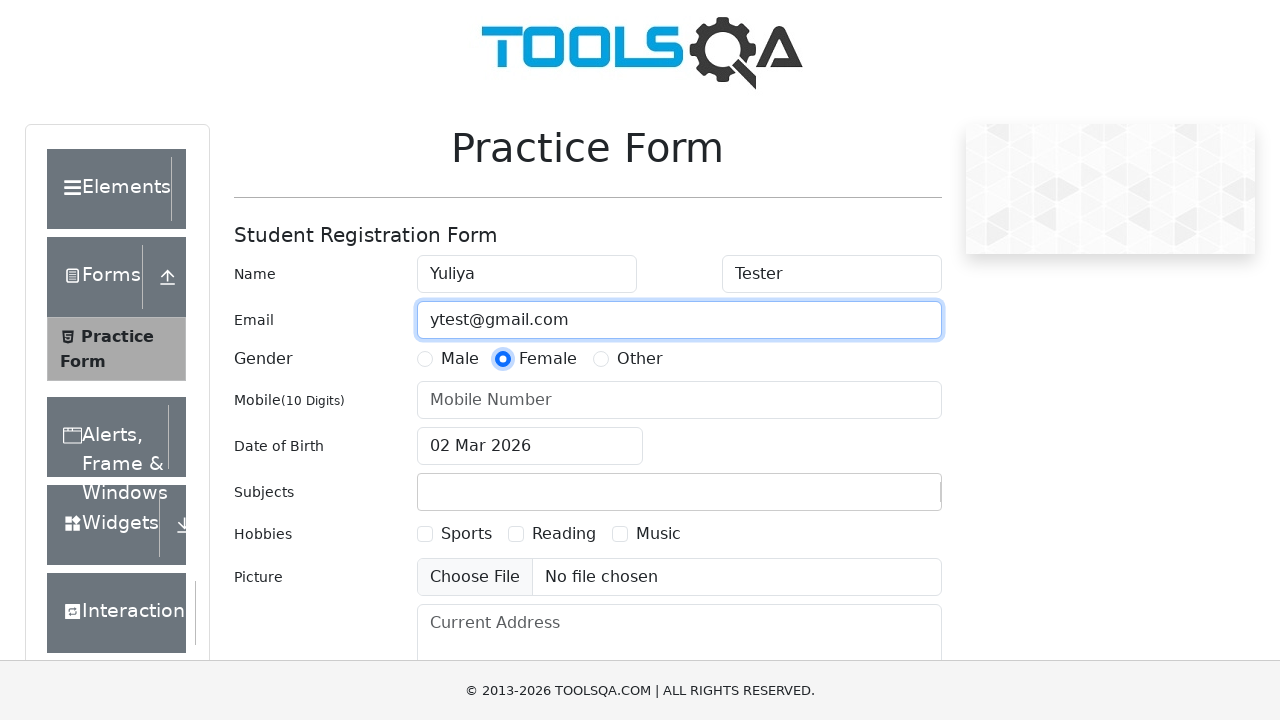

Filled phone number with '7042223344' on #userNumber
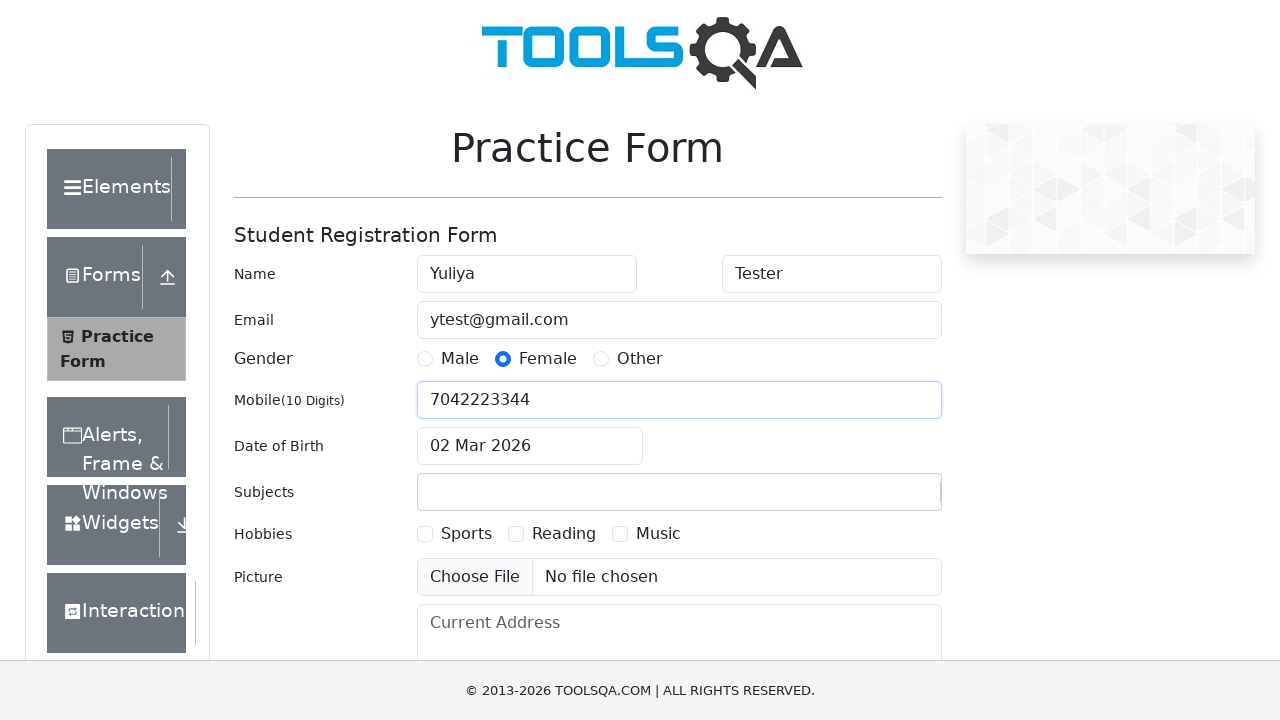

Scrolled to submit button
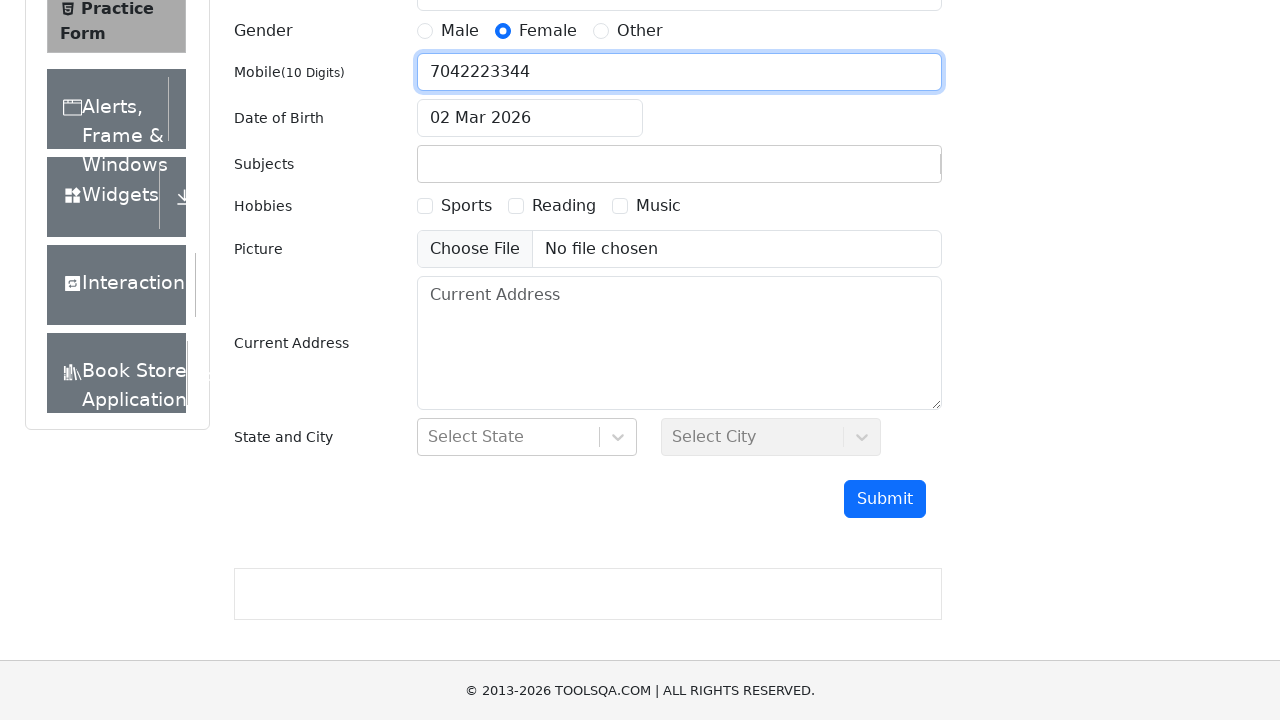

Clicked submit button to submit the form at (885, 499) on #submit
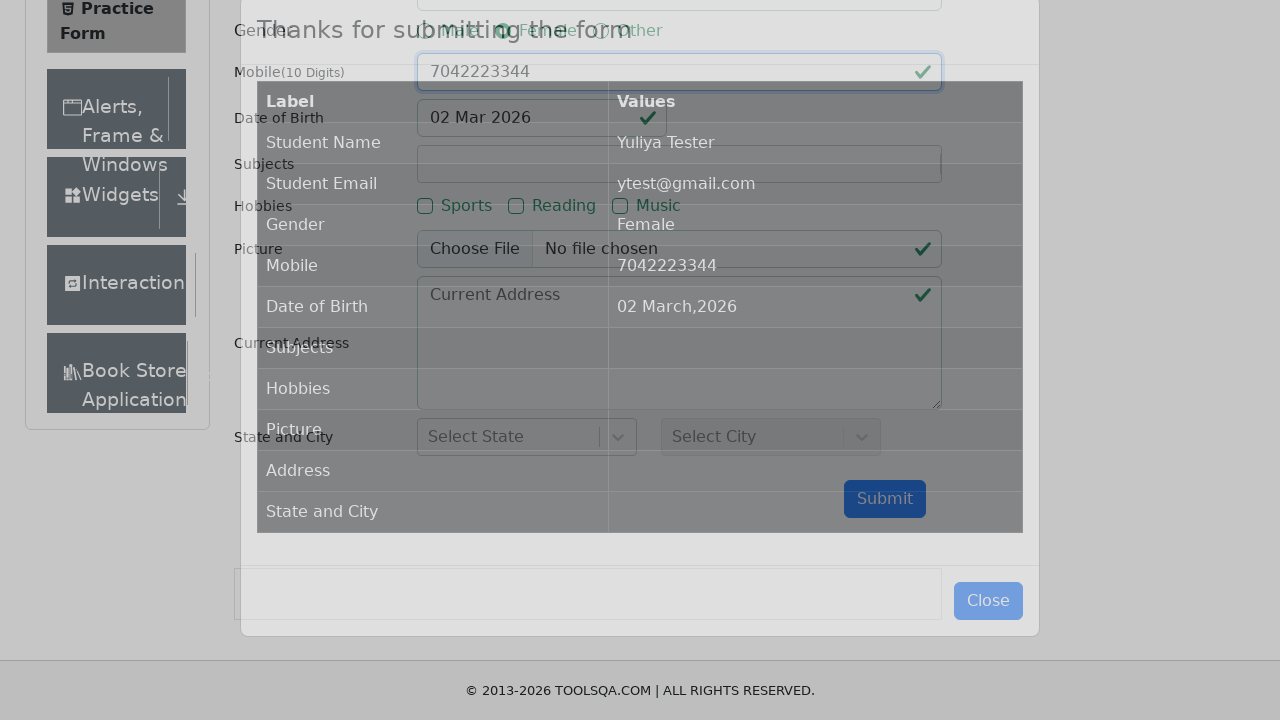

Confirmation modal appeared
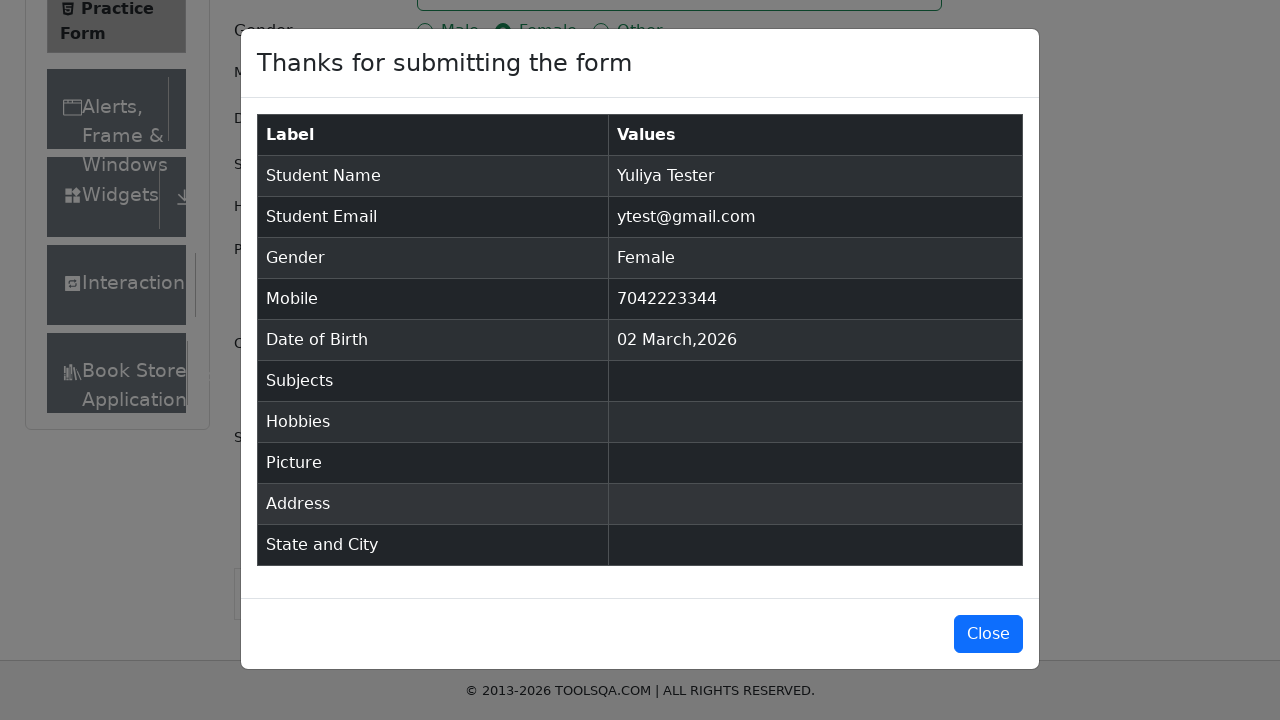

Verified Student Name field is visible in modal
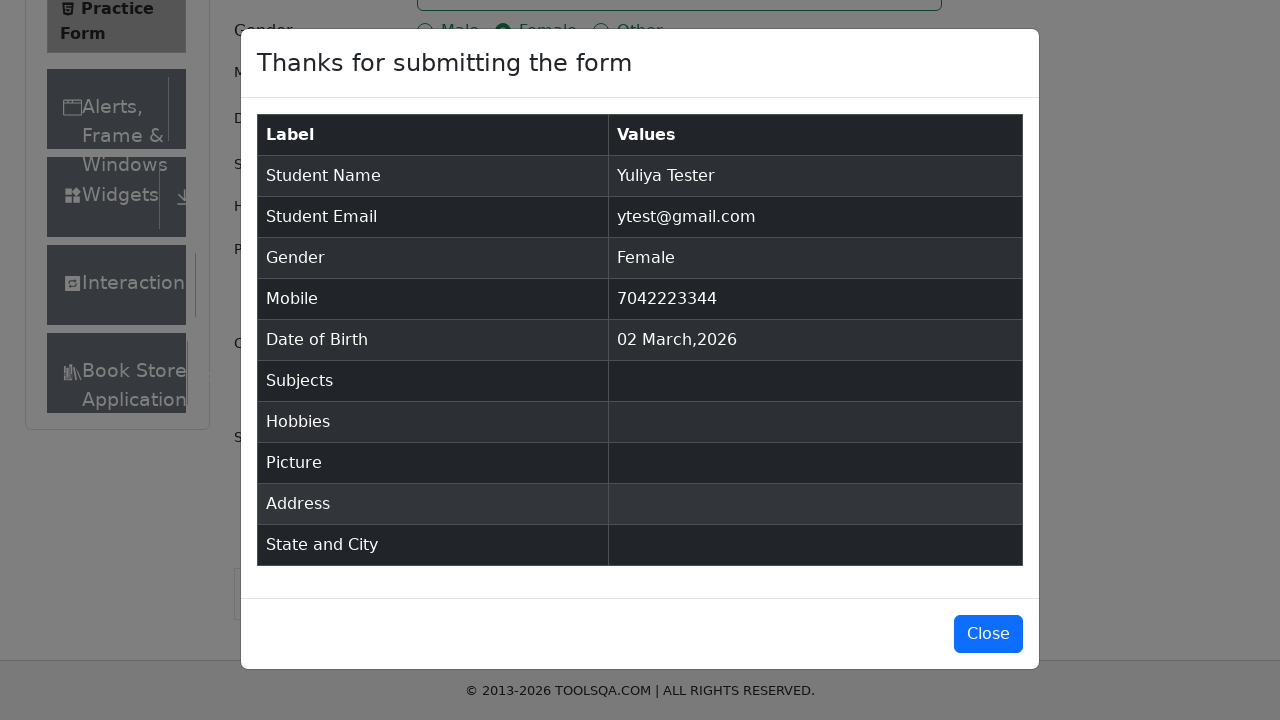

Verified Student Email field is visible in modal
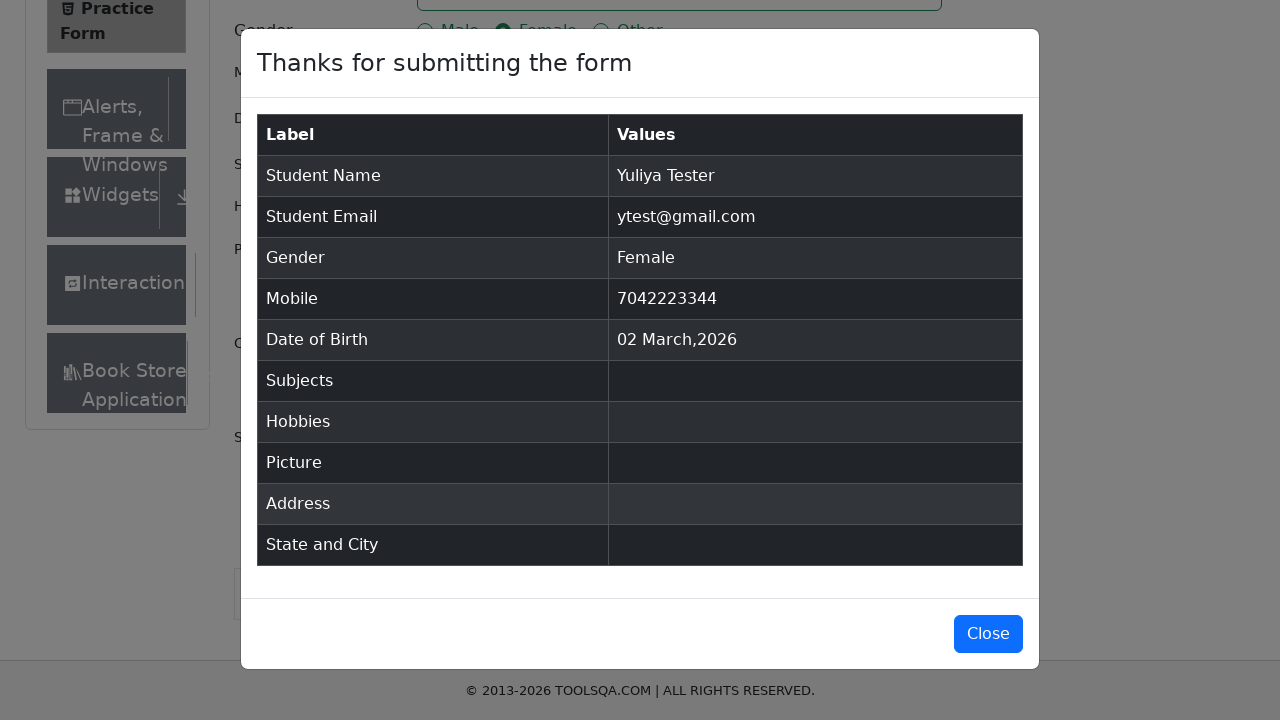

Verified Mobile field is visible in modal
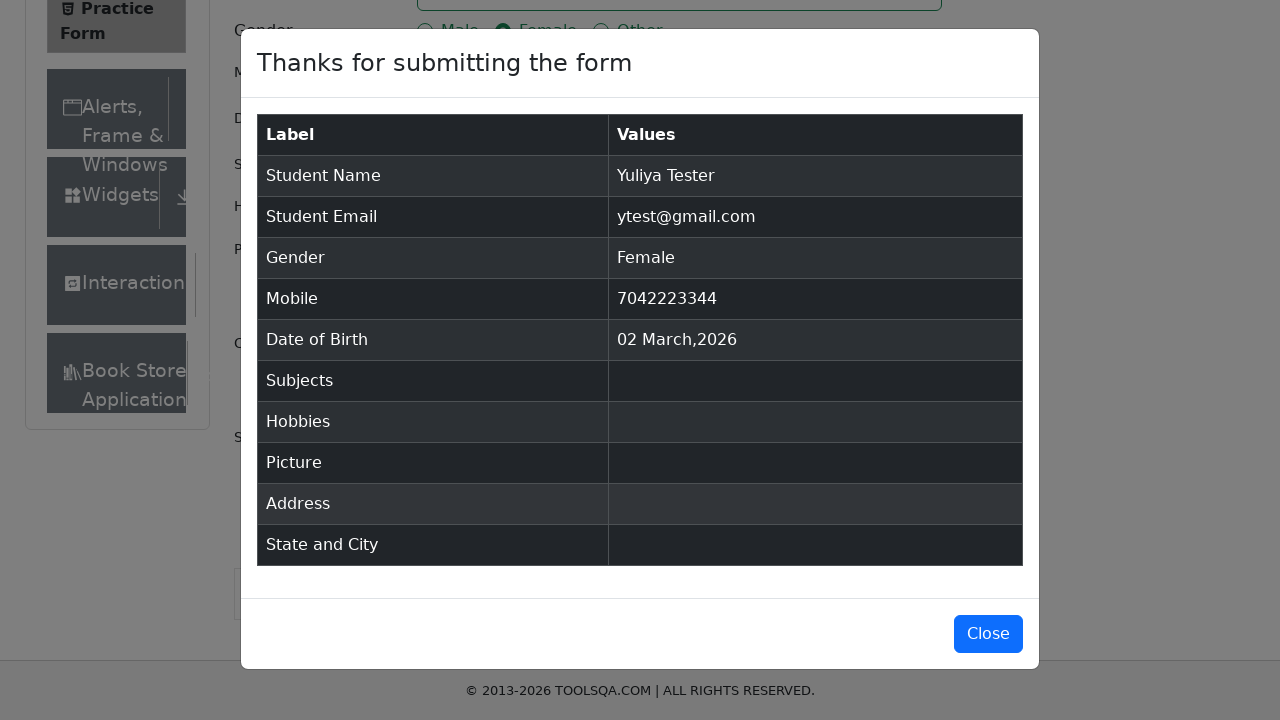

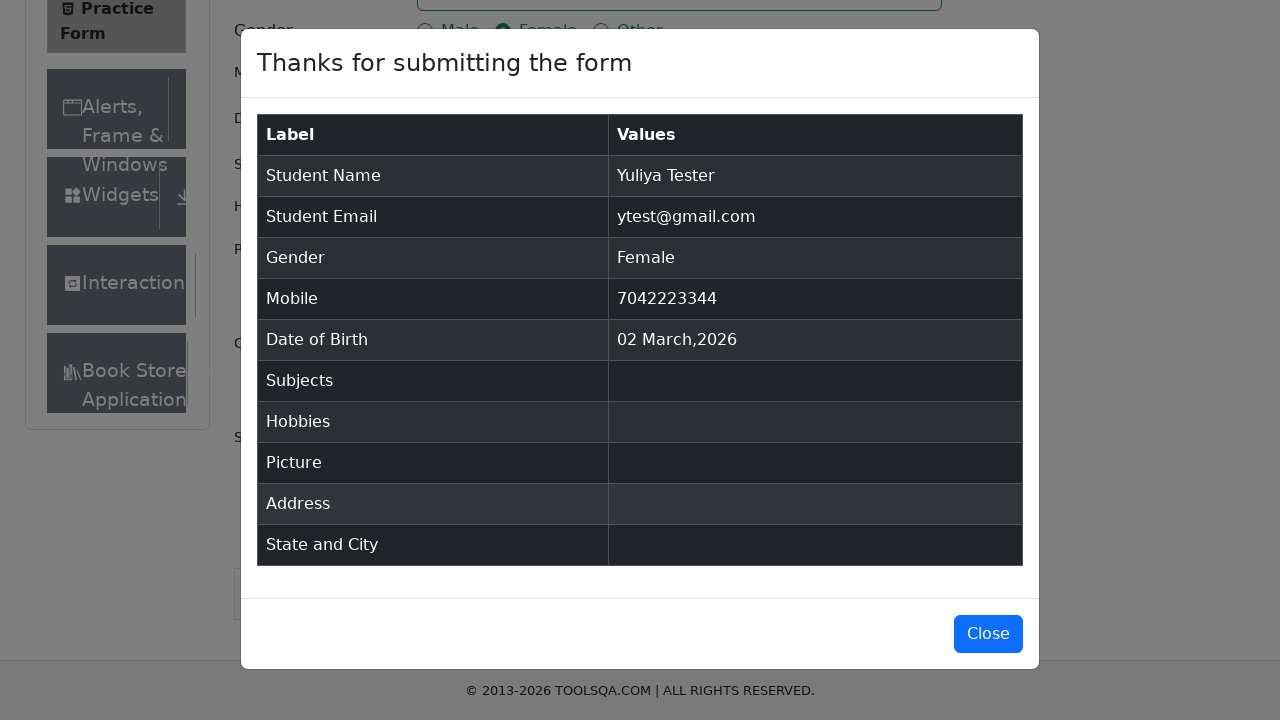